Tests dropdown selection by selecting options using visible text and by index

Starting URL: https://dgotlieb.github.io/Controllers/

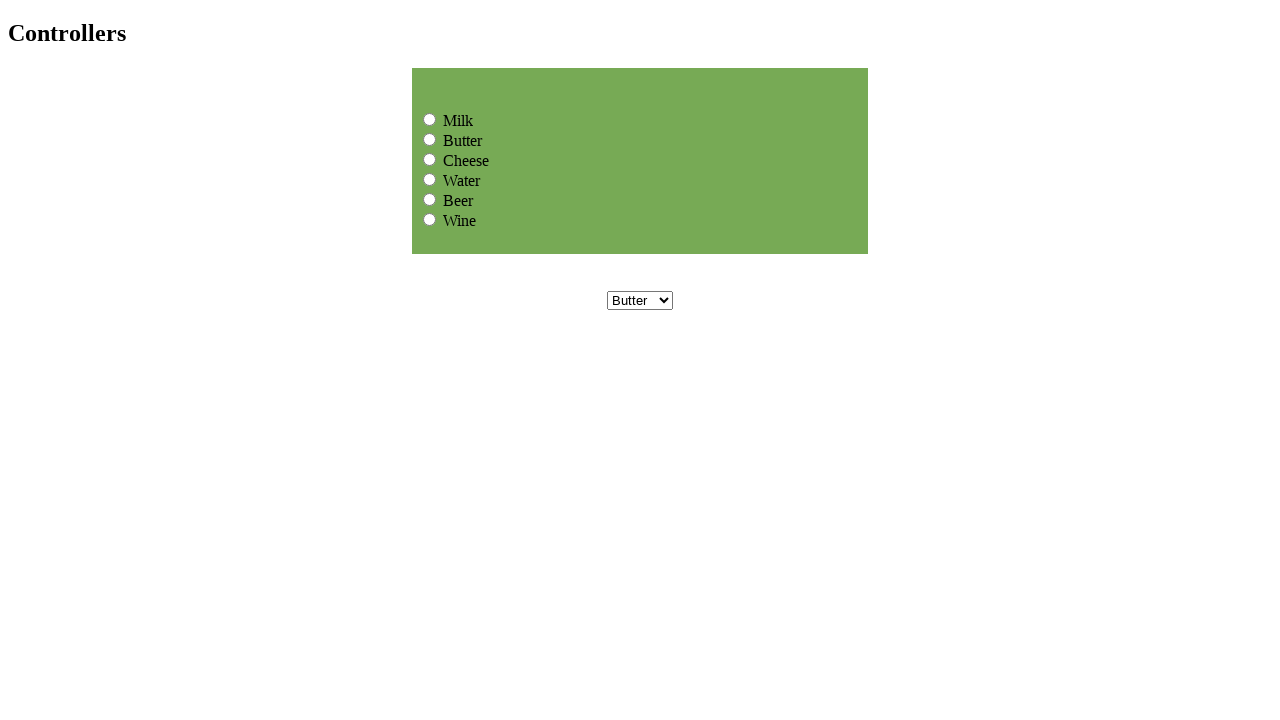

Selected 'Butter' option from dropdown by visible text on select[name='dropdownmenu']
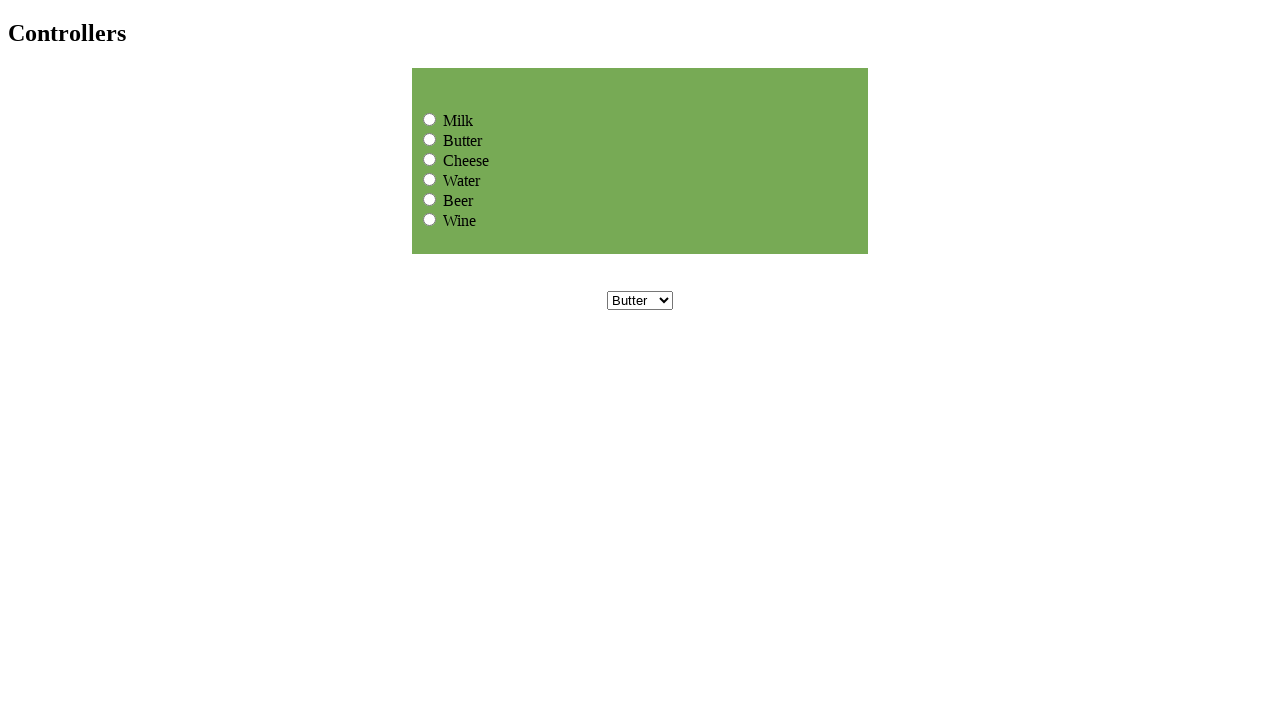

Selected dropdown option by index 2 (3rd option) on select[name='dropdownmenu']
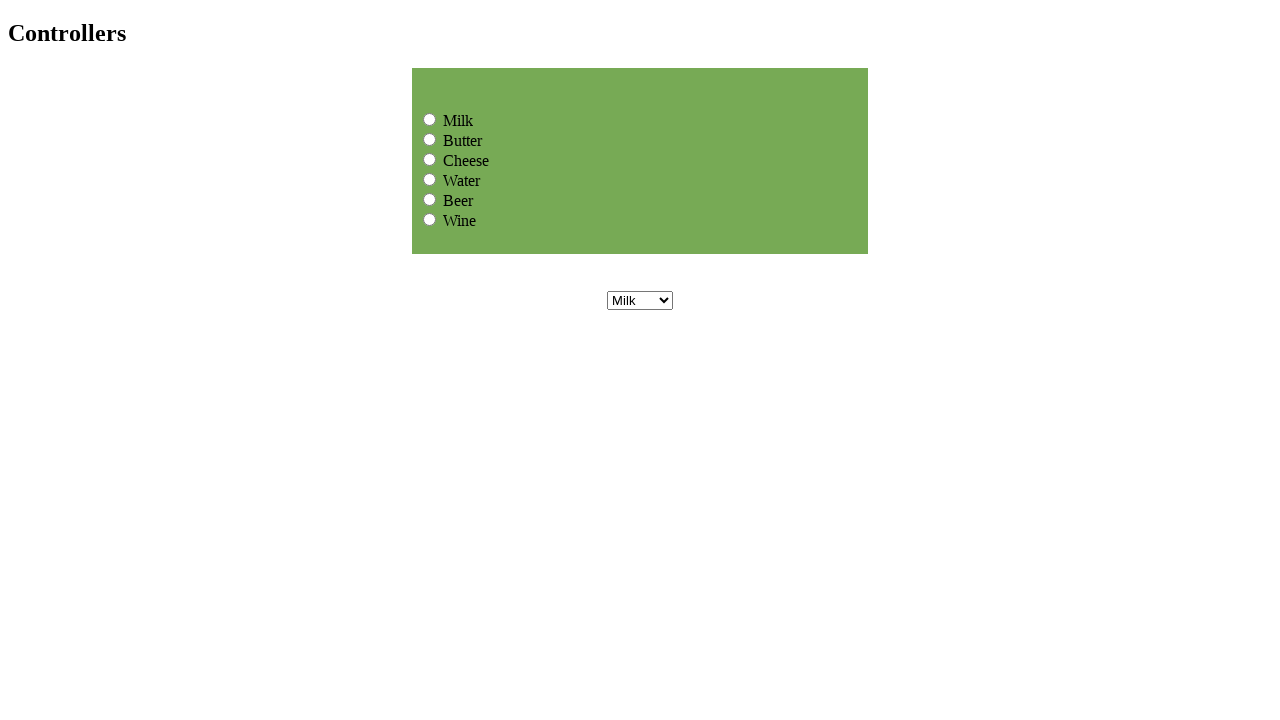

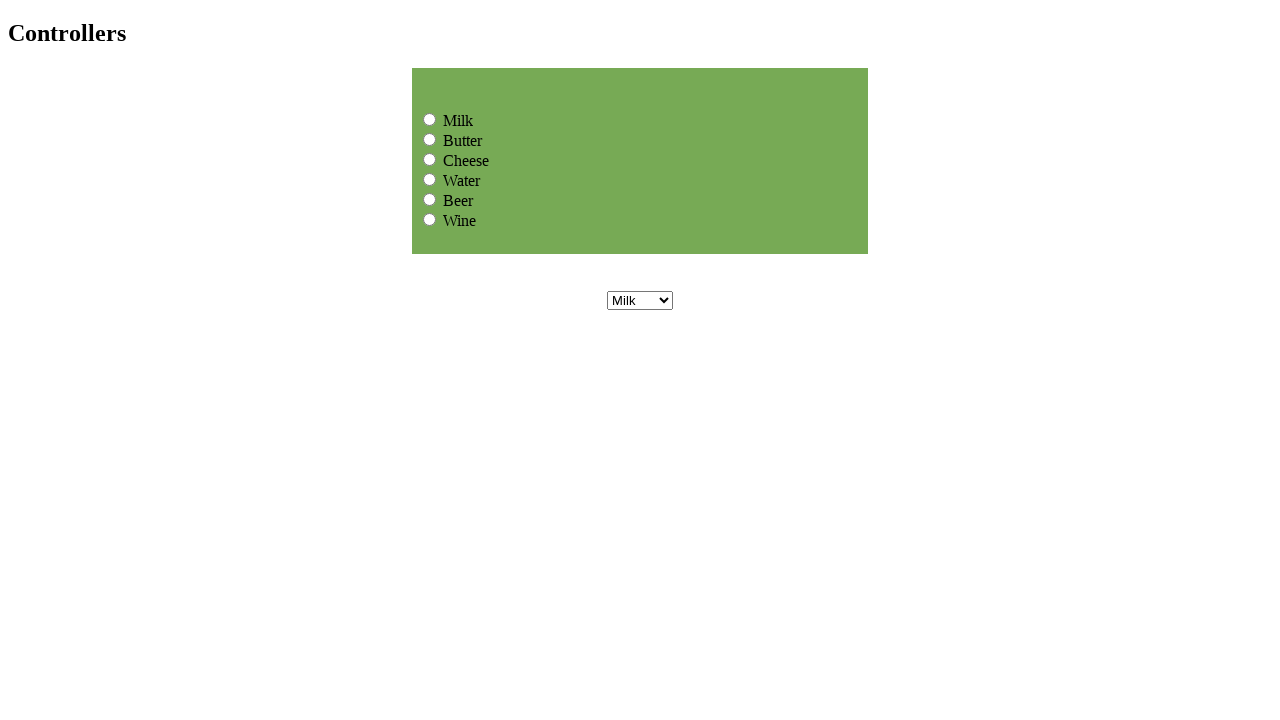